Tests the simple/dynamic click button functionality by clicking the button and verifying the success message appears

Starting URL: https://demoqa.com/buttons

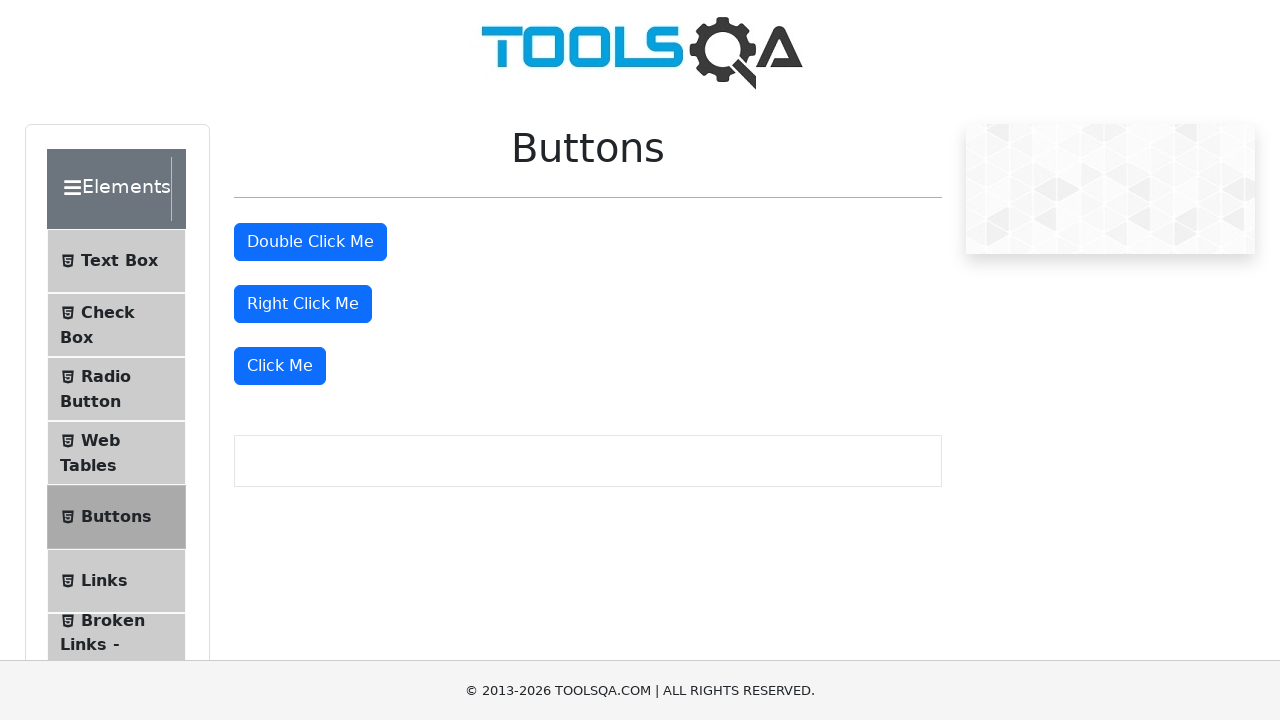

Clicked the dynamic 'Click Me' button at (280, 366) on button:has-text('Click Me') >> nth=-1
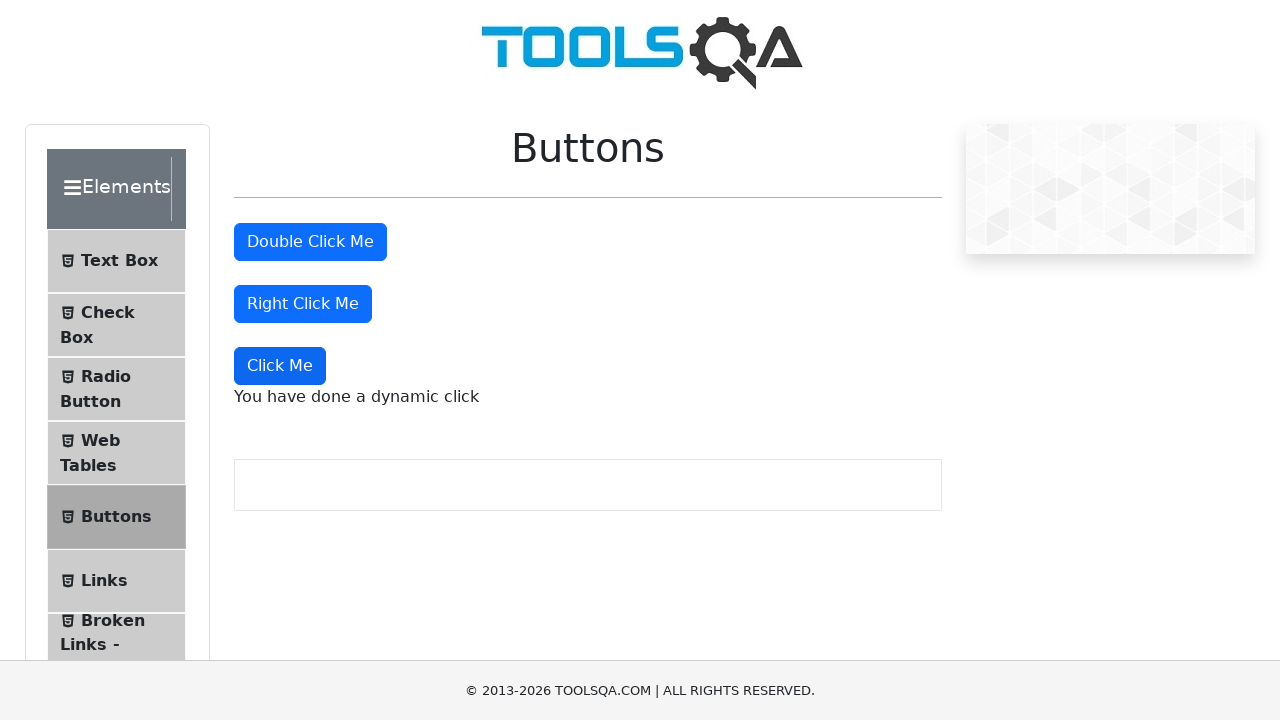

Waited for dynamic click message to appear
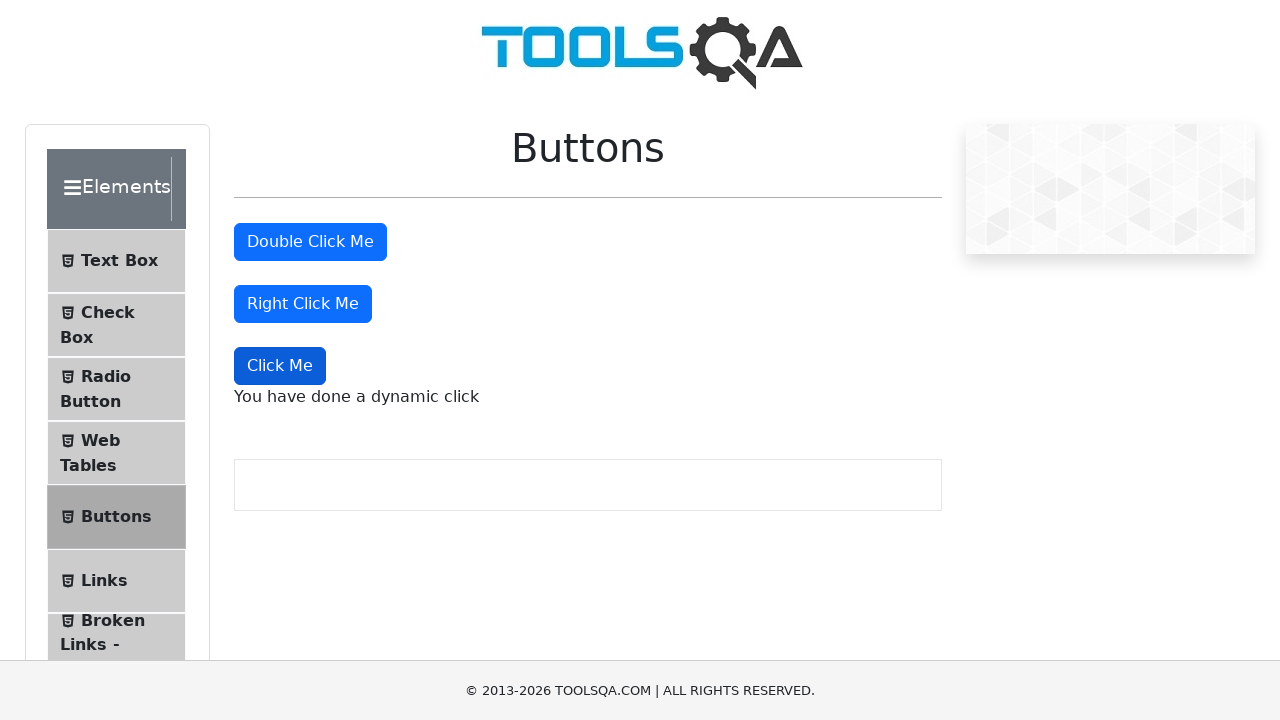

Retrieved dynamic click message text
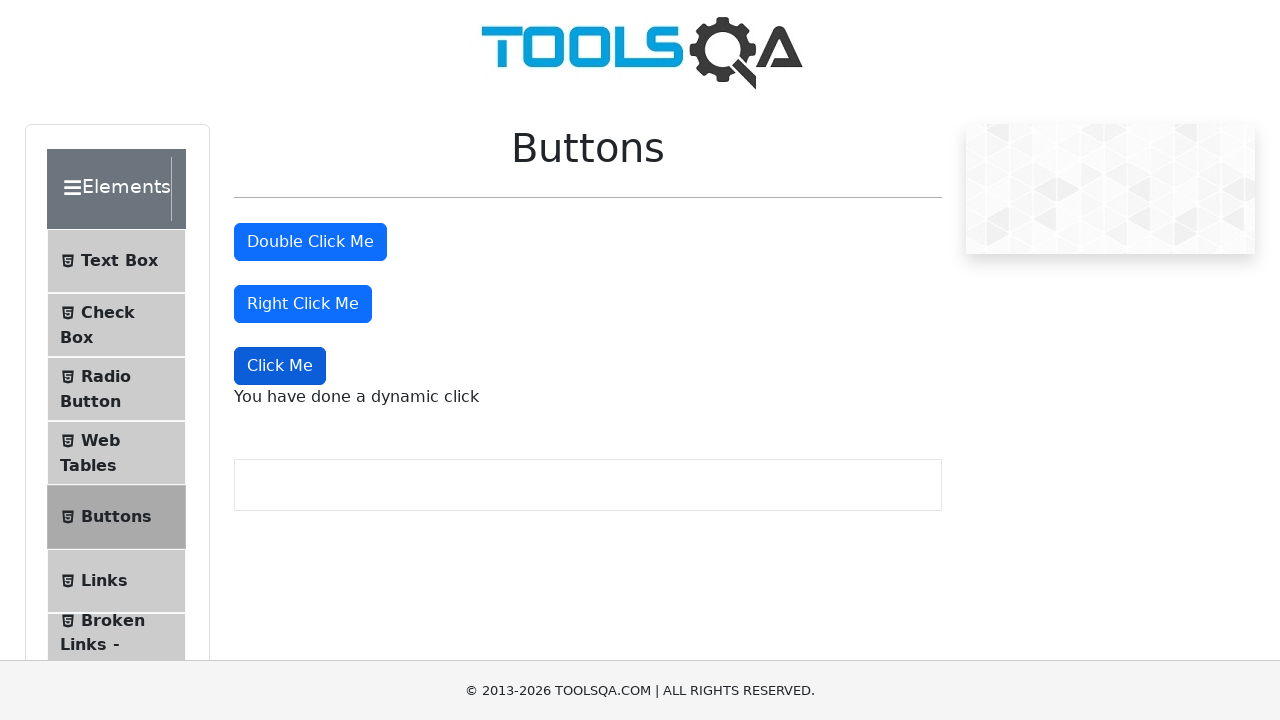

Verified success message: 'You have done a dynamic click'
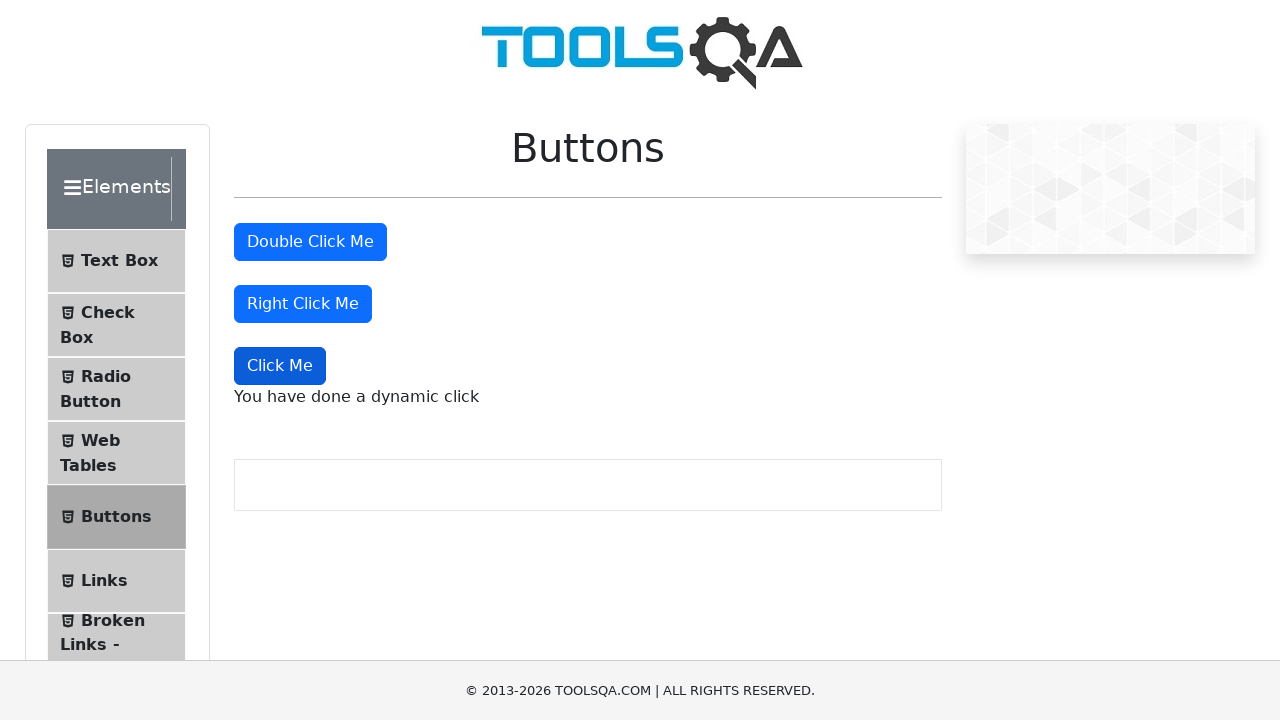

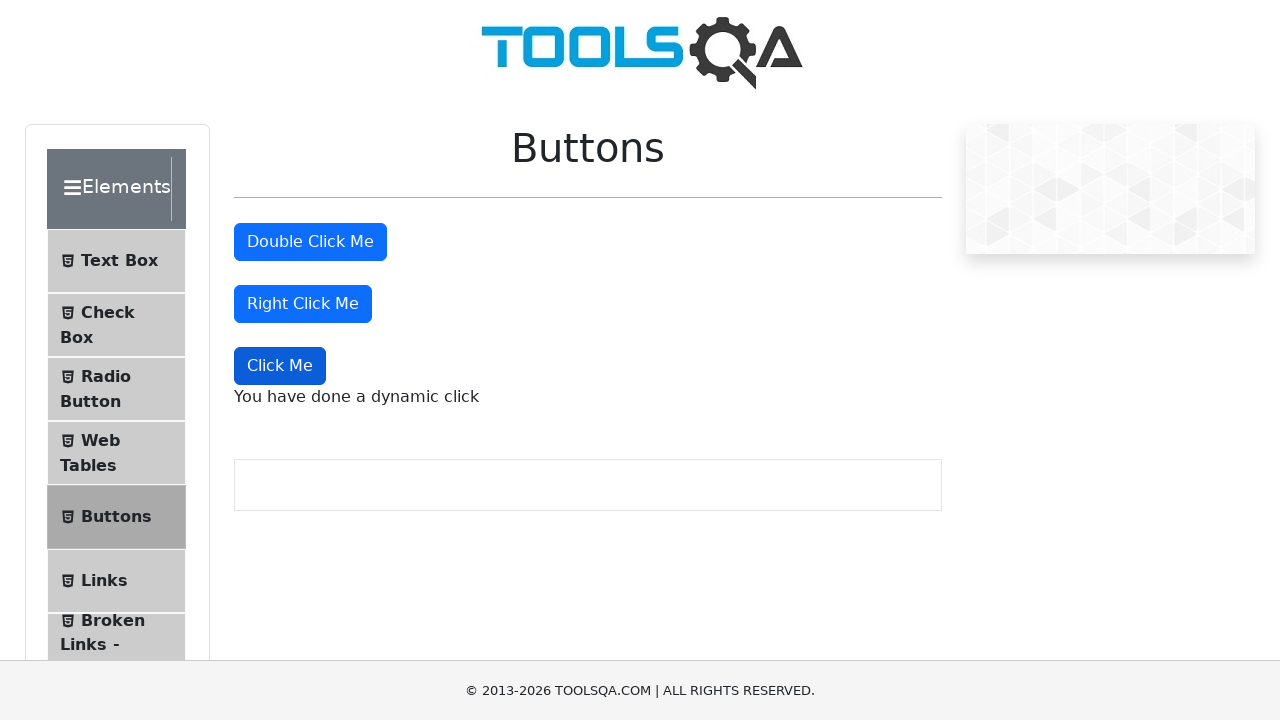